Clicks all radio buttons on the page one by one

Starting URL: https://rahulshettyacademy.com/AutomationPractice/

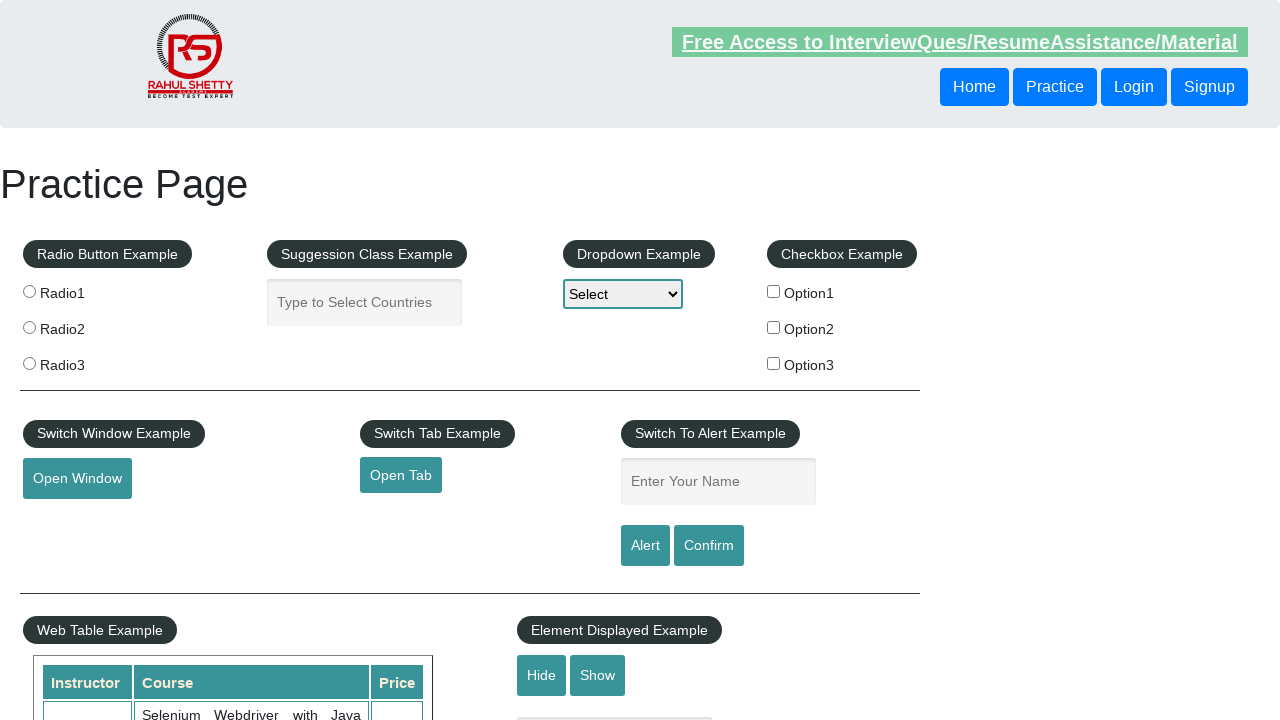

Located all radio buttons on the page
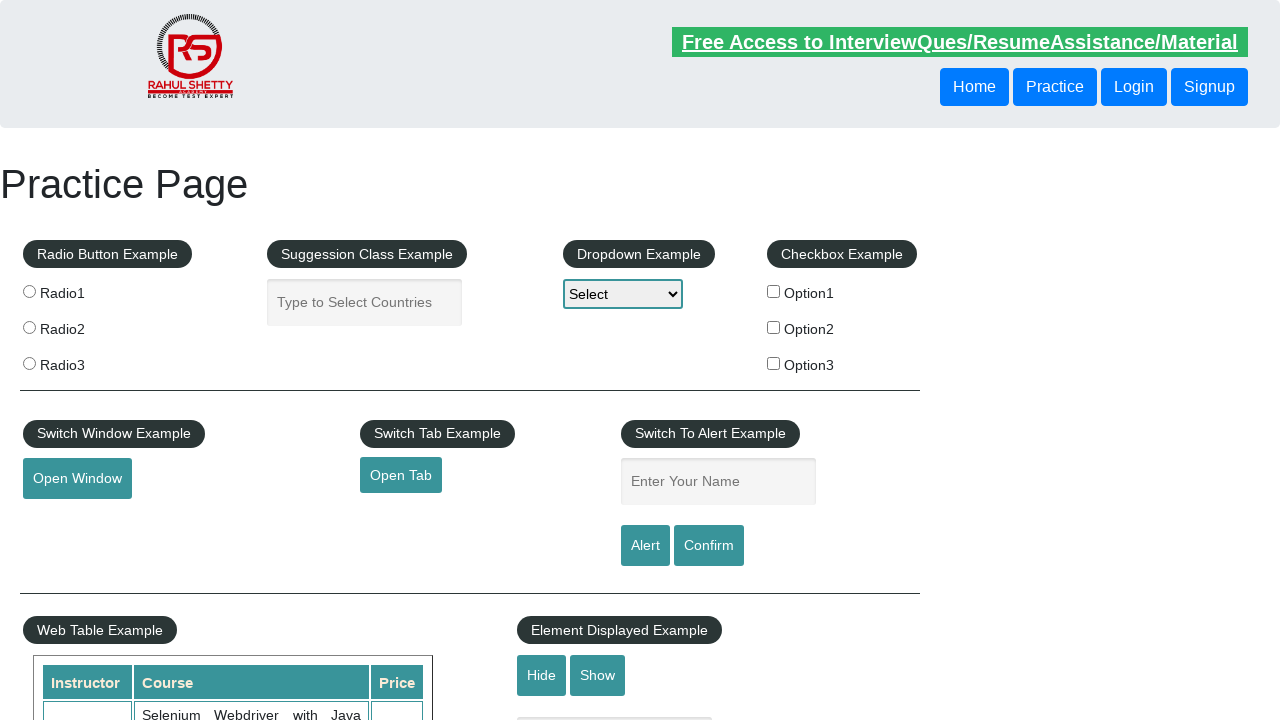

Found 3 radio buttons
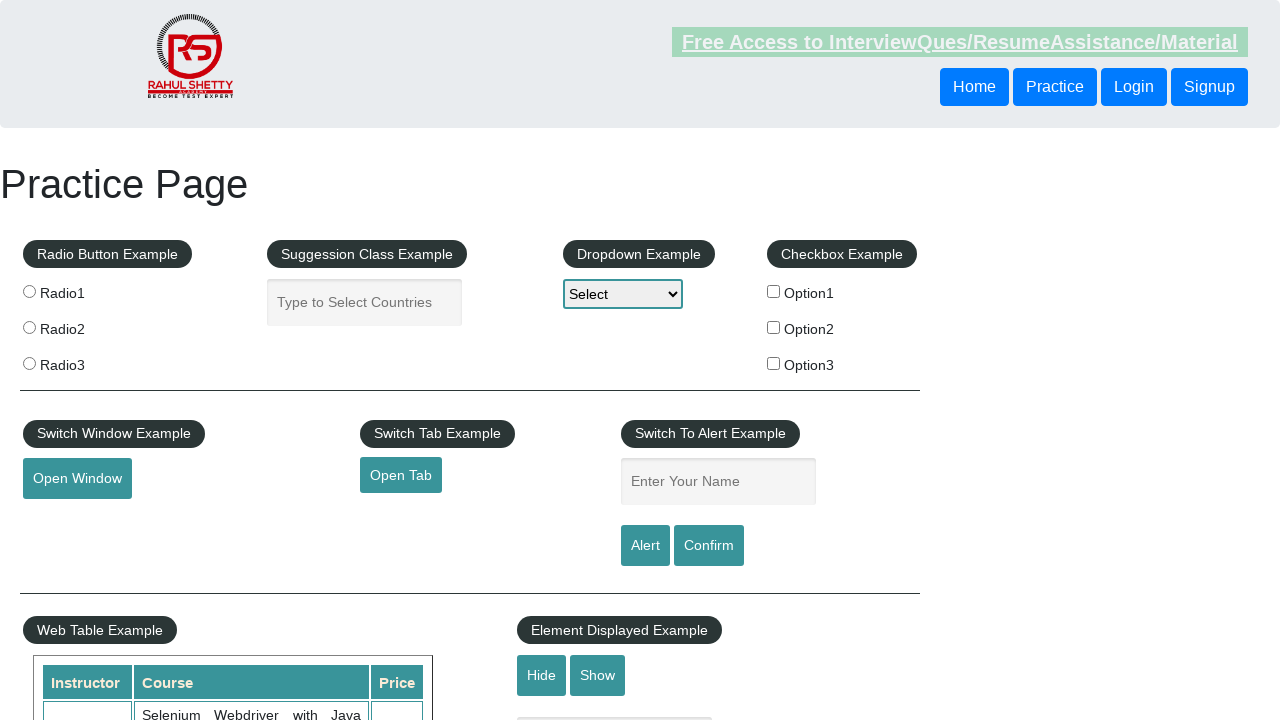

Clicked a radio button at (29, 291) on .radioButton >> nth=0
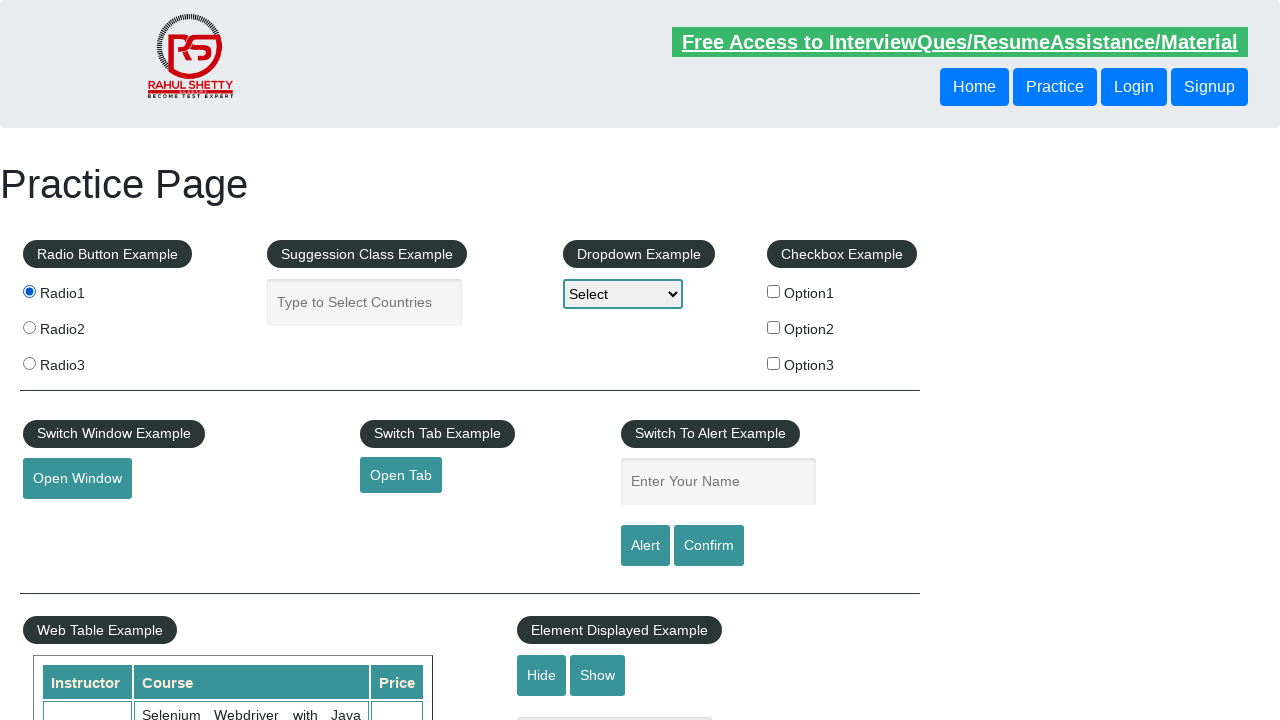

Waited 2 seconds after clicking radio button
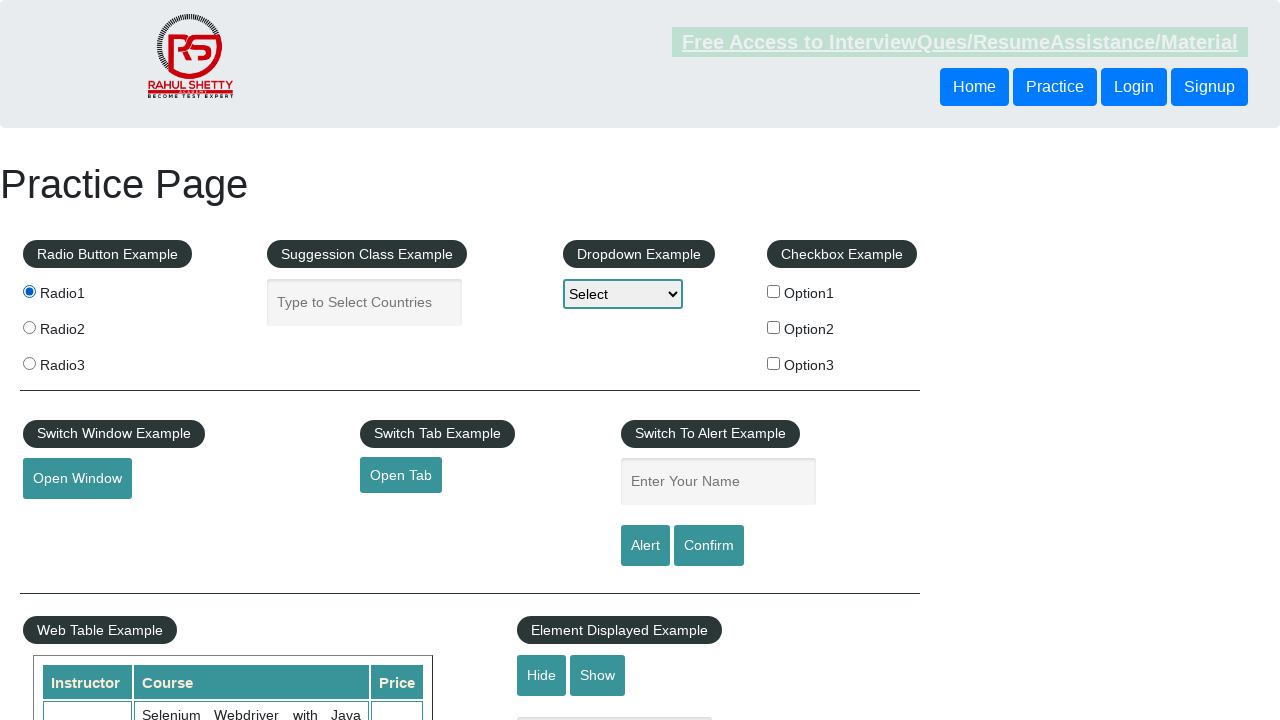

Clicked a radio button at (29, 327) on .radioButton >> nth=1
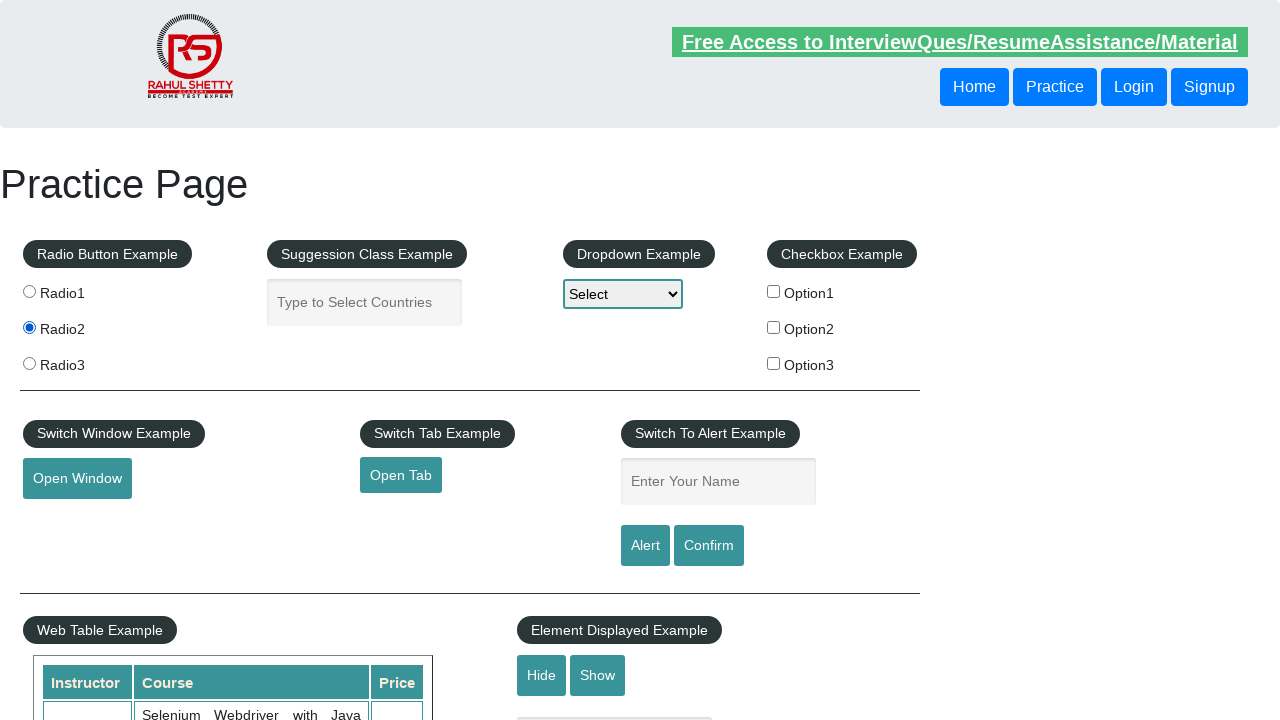

Waited 2 seconds after clicking radio button
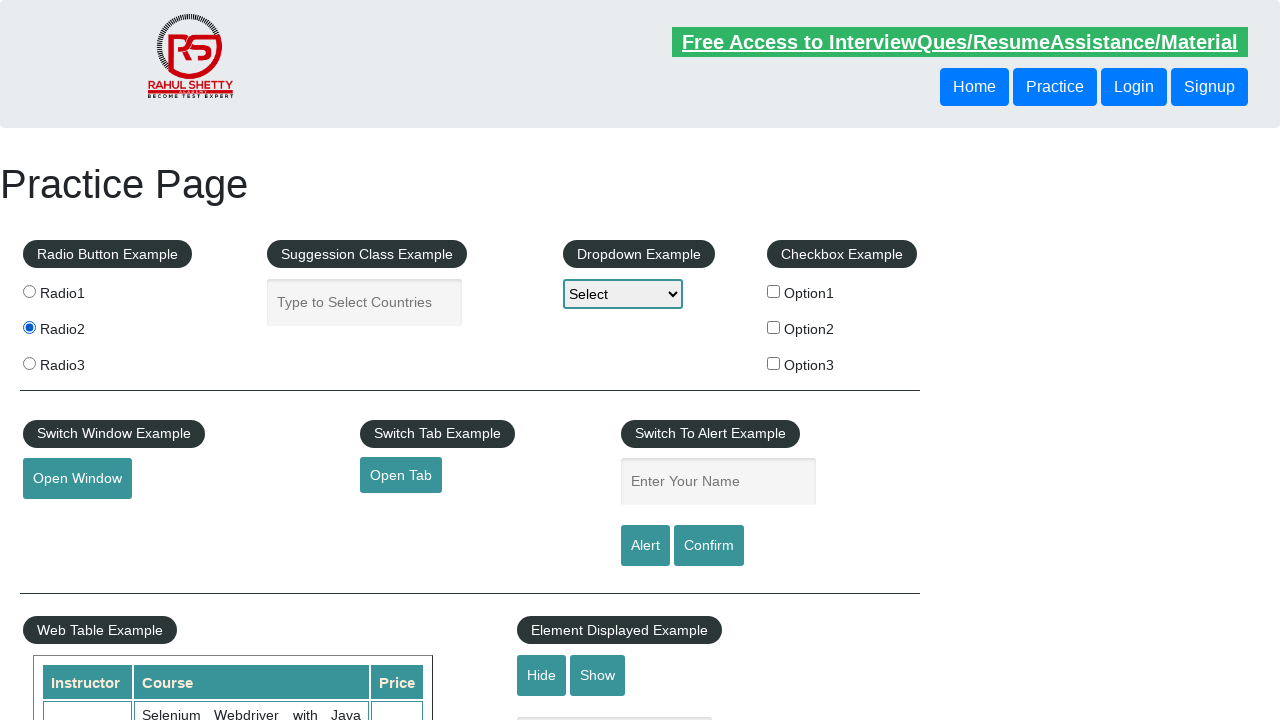

Clicked a radio button at (29, 363) on .radioButton >> nth=2
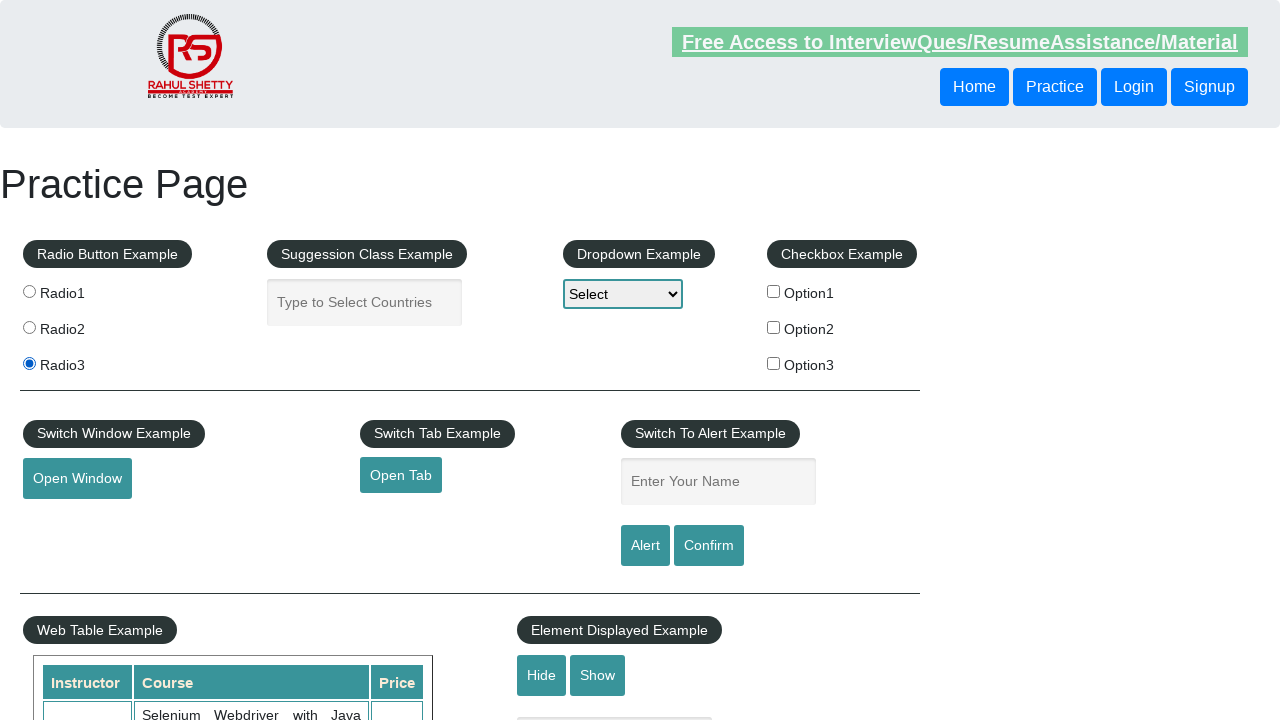

Waited 2 seconds after clicking radio button
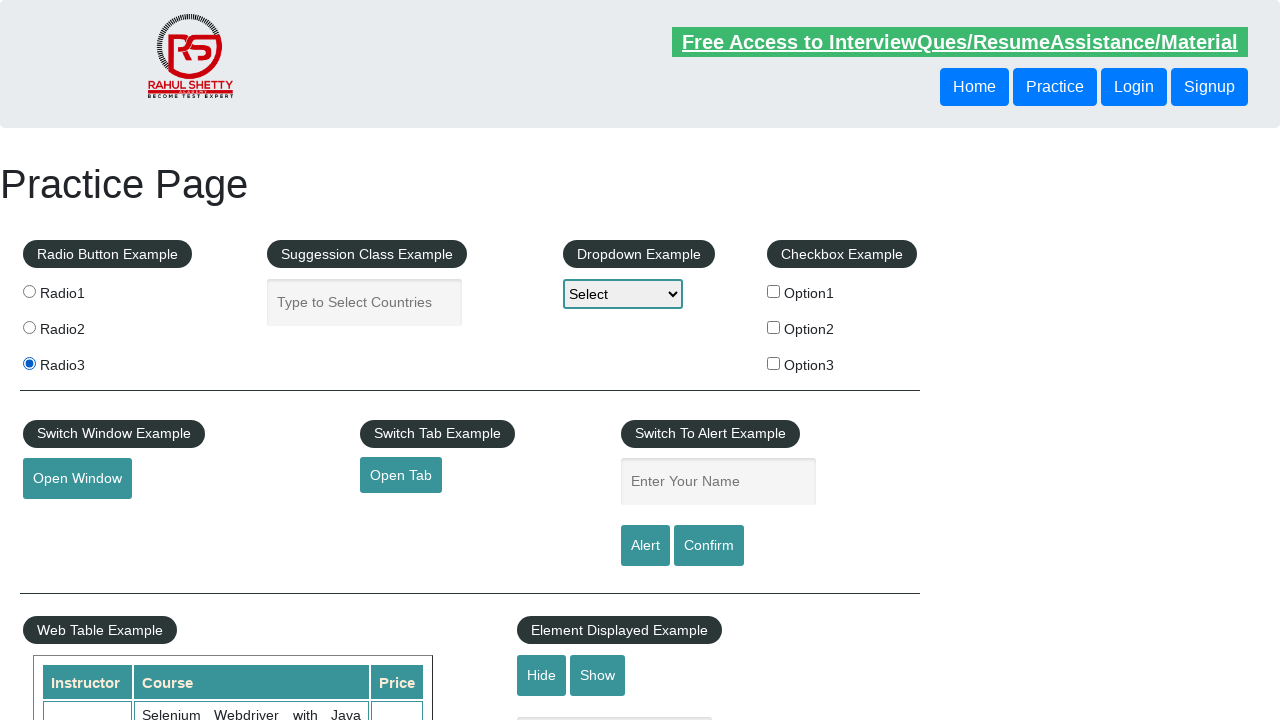

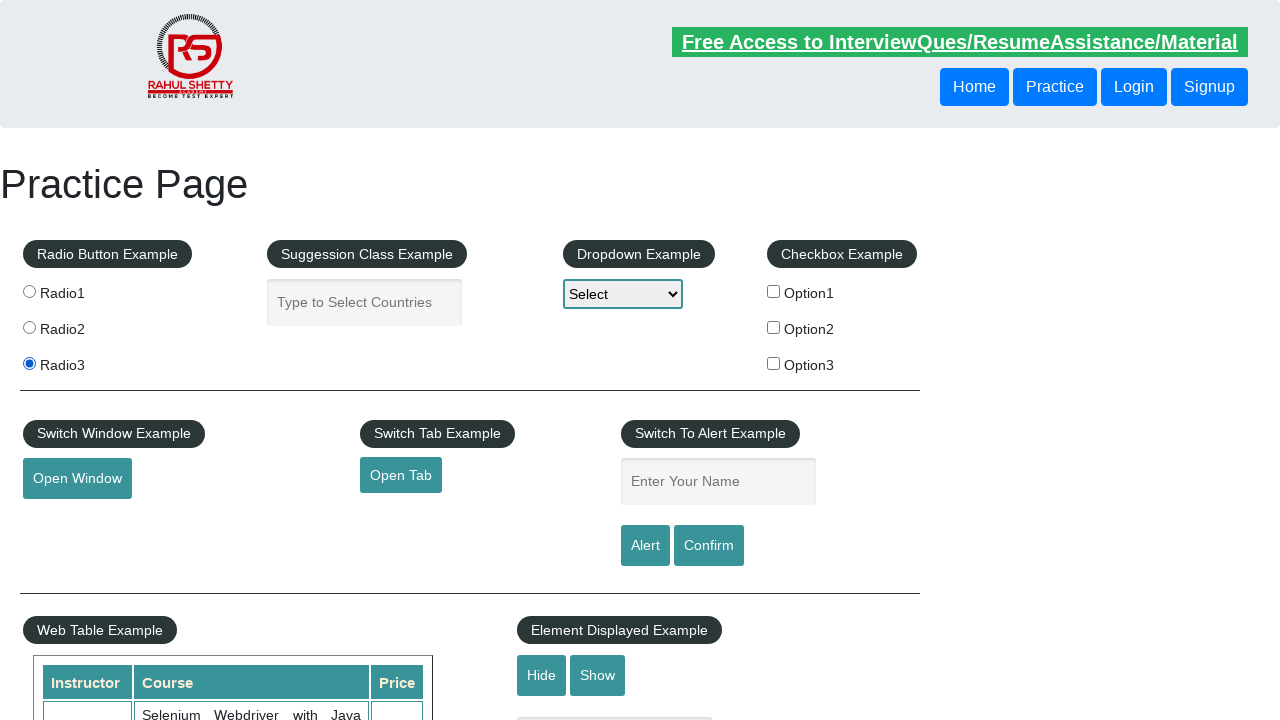